Navigates to YouTube homepage

Starting URL: https://www.youtube.com/

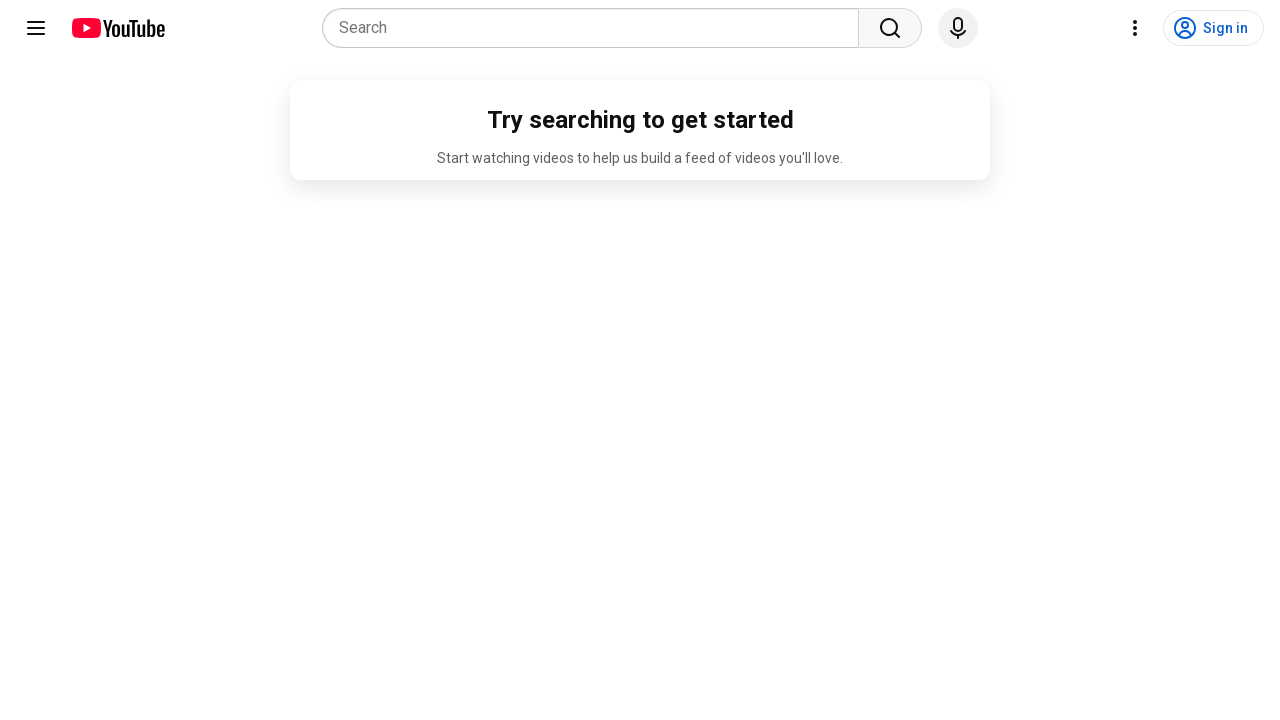

Navigated to YouTube homepage
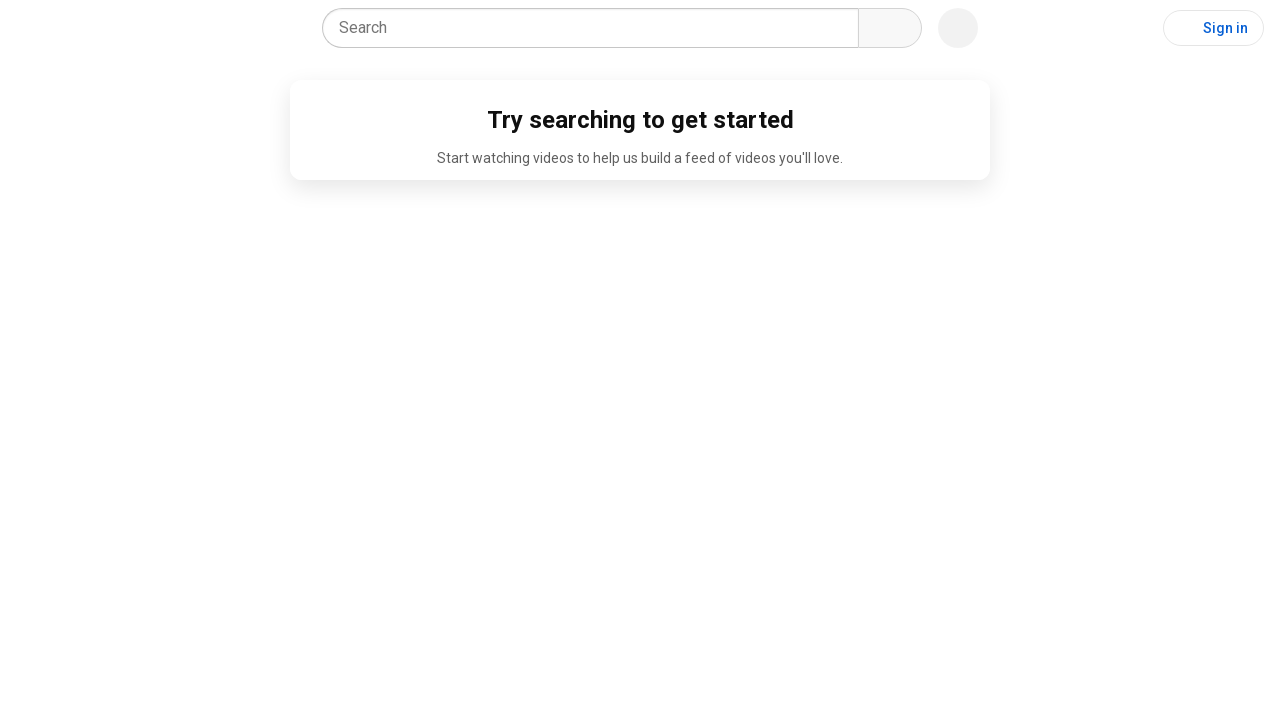

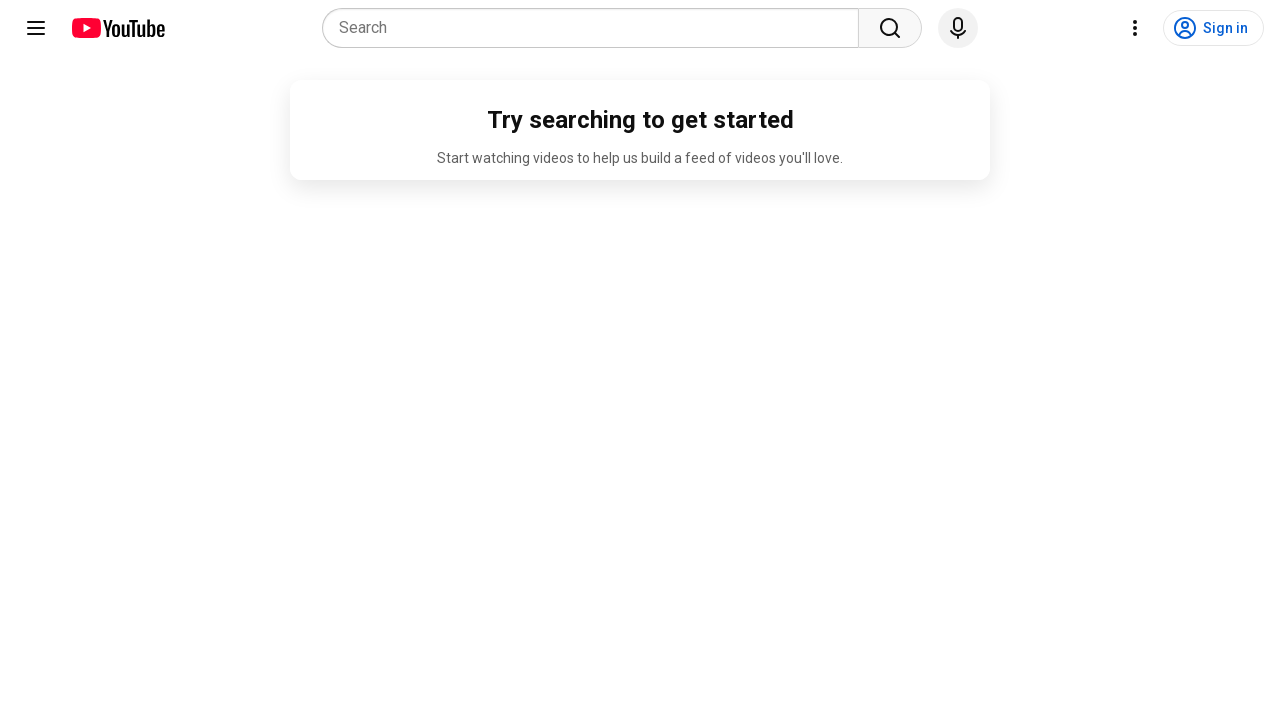